Tests that entered text is trimmed when editing a todo item

Starting URL: https://demo.playwright.dev/todomvc

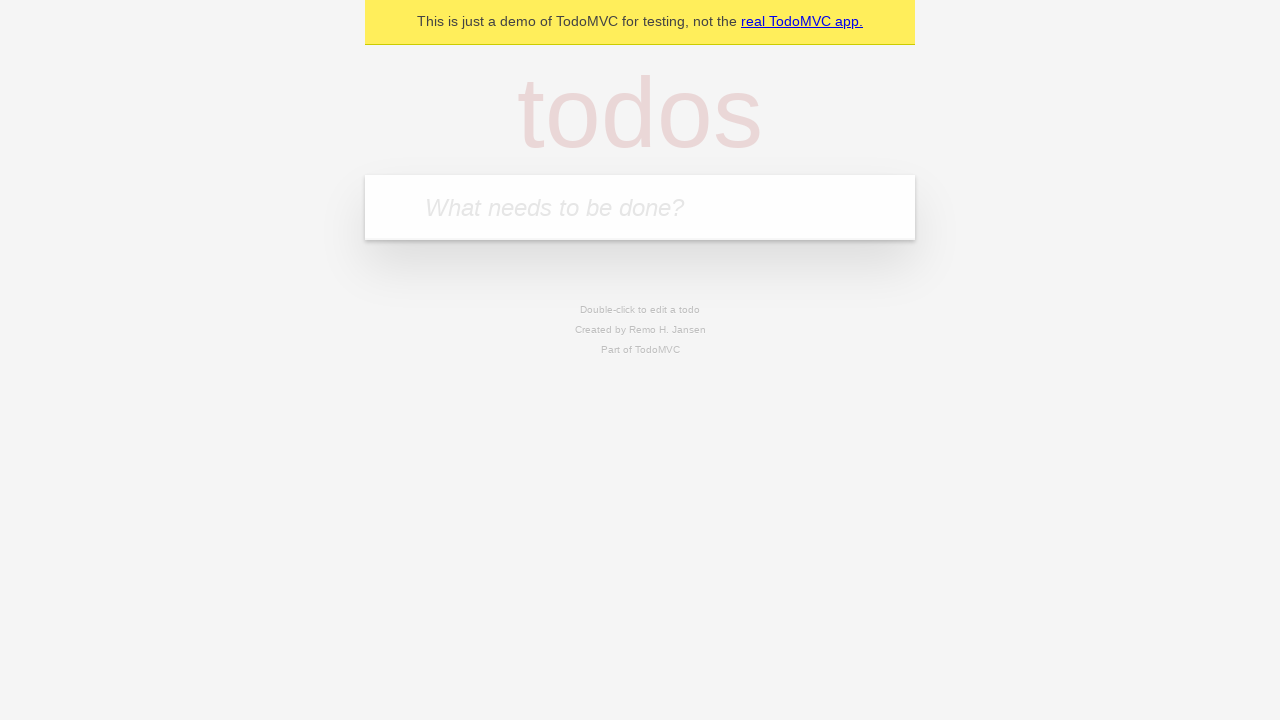

Filled new todo input with 'buy some cheese' on .new-todo
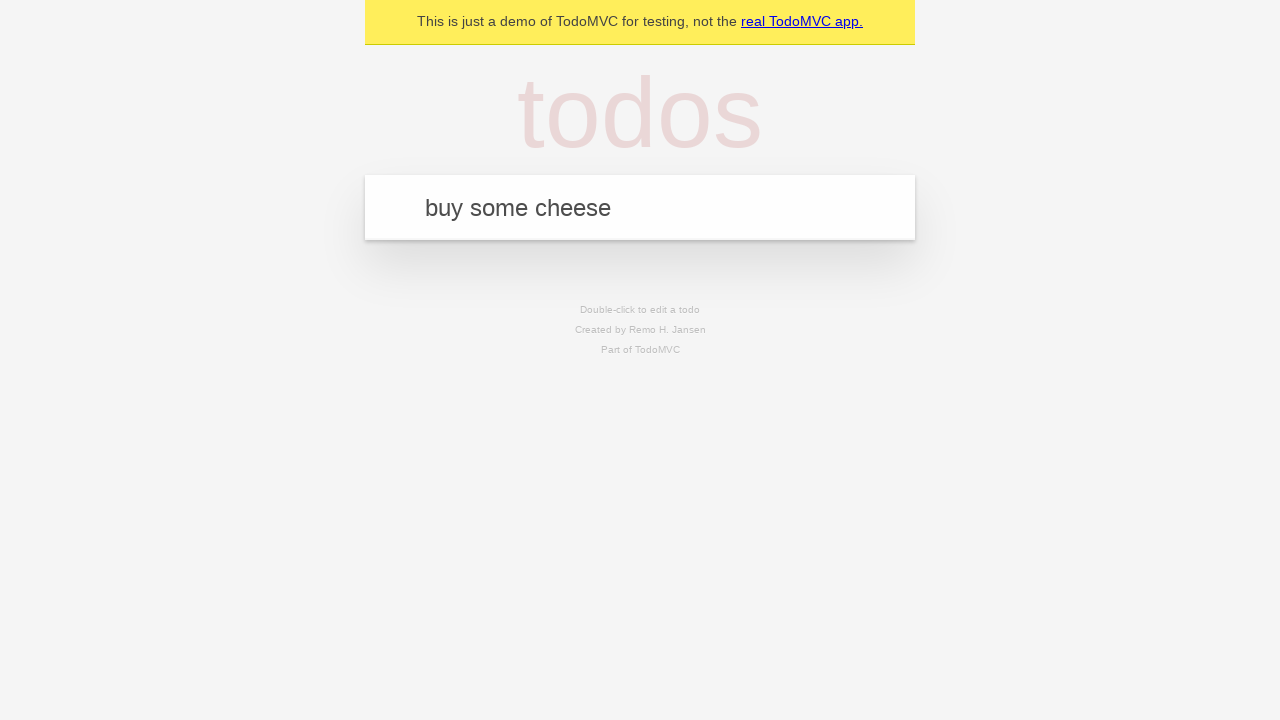

Pressed Enter to create first todo on .new-todo
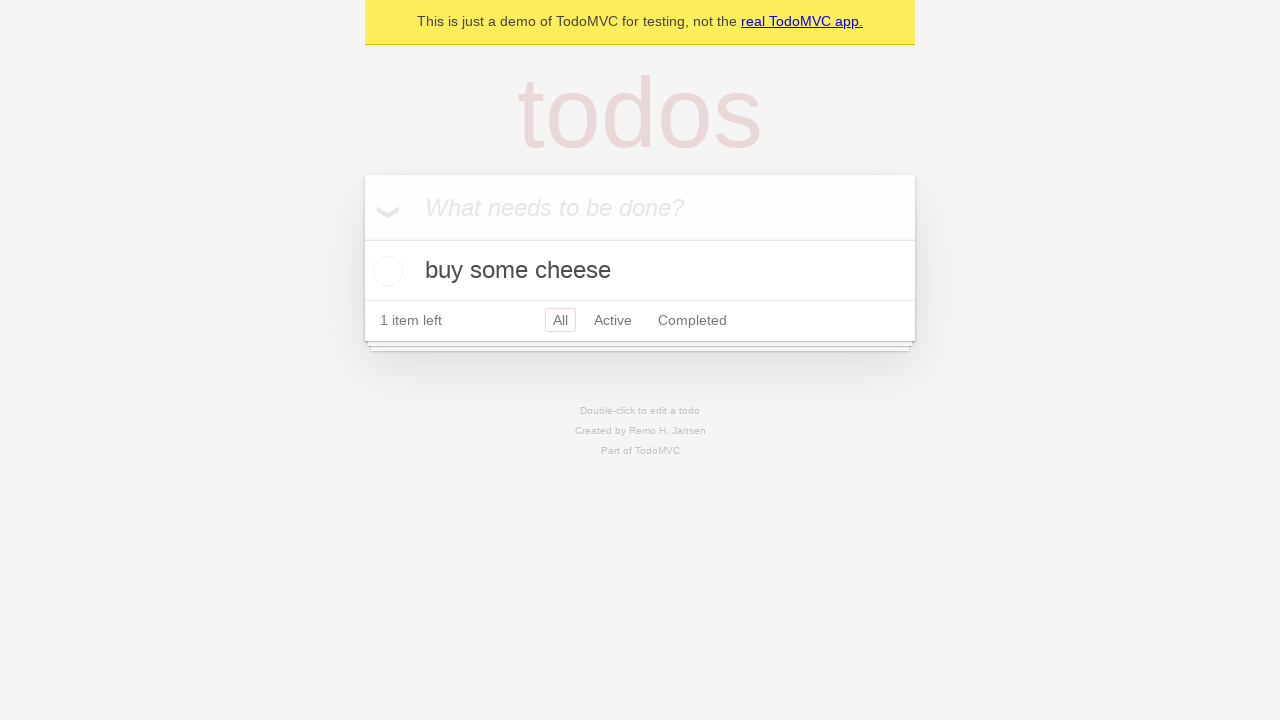

Filled new todo input with 'feed the cat' on .new-todo
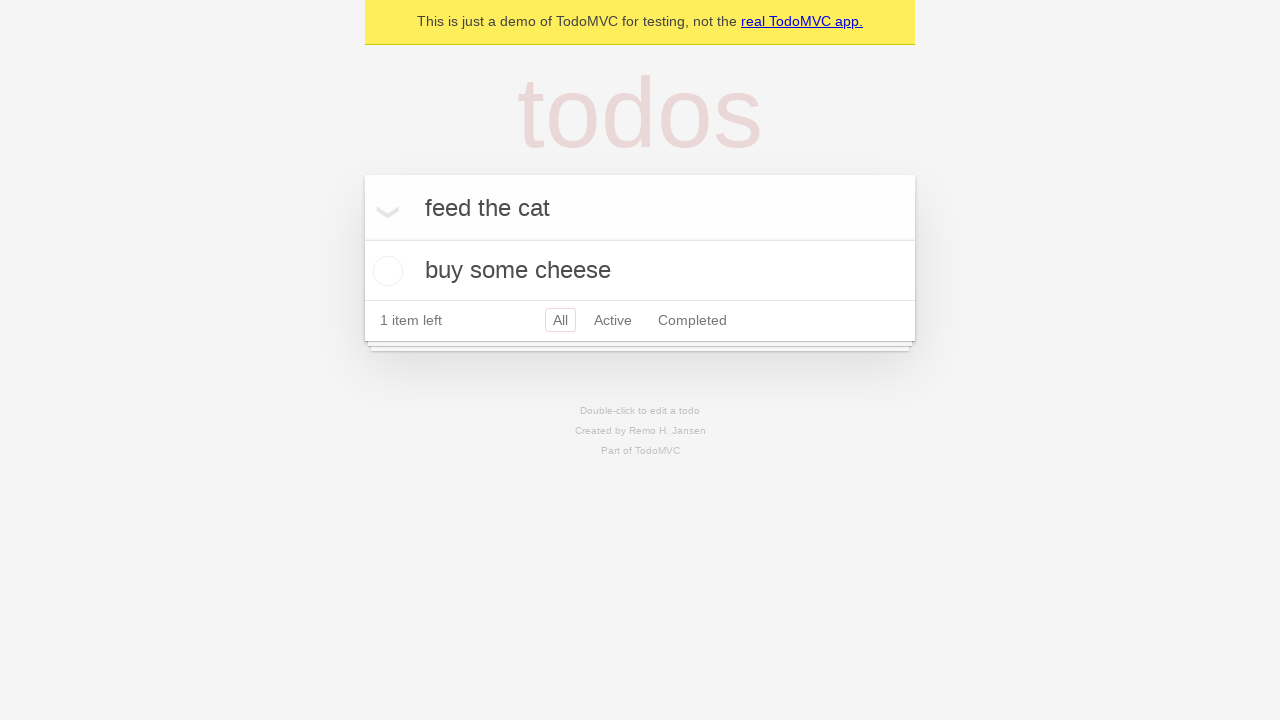

Pressed Enter to create second todo on .new-todo
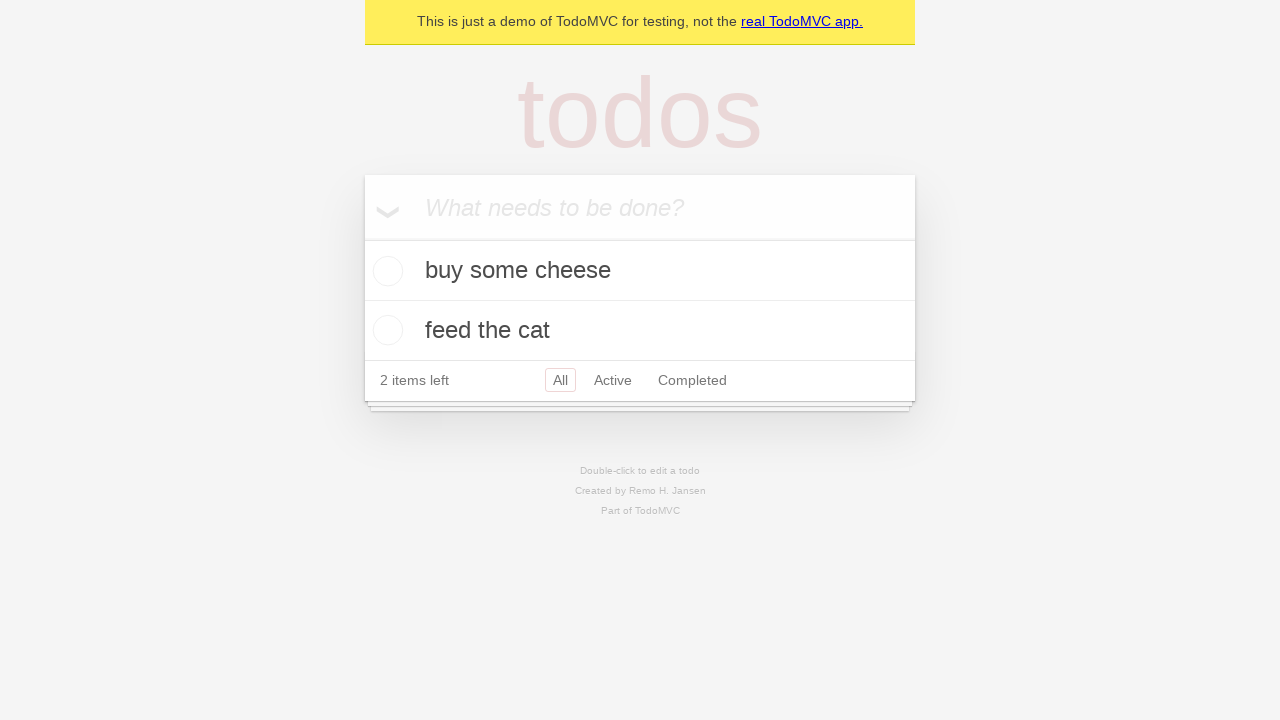

Filled new todo input with 'book a doctors appointment' on .new-todo
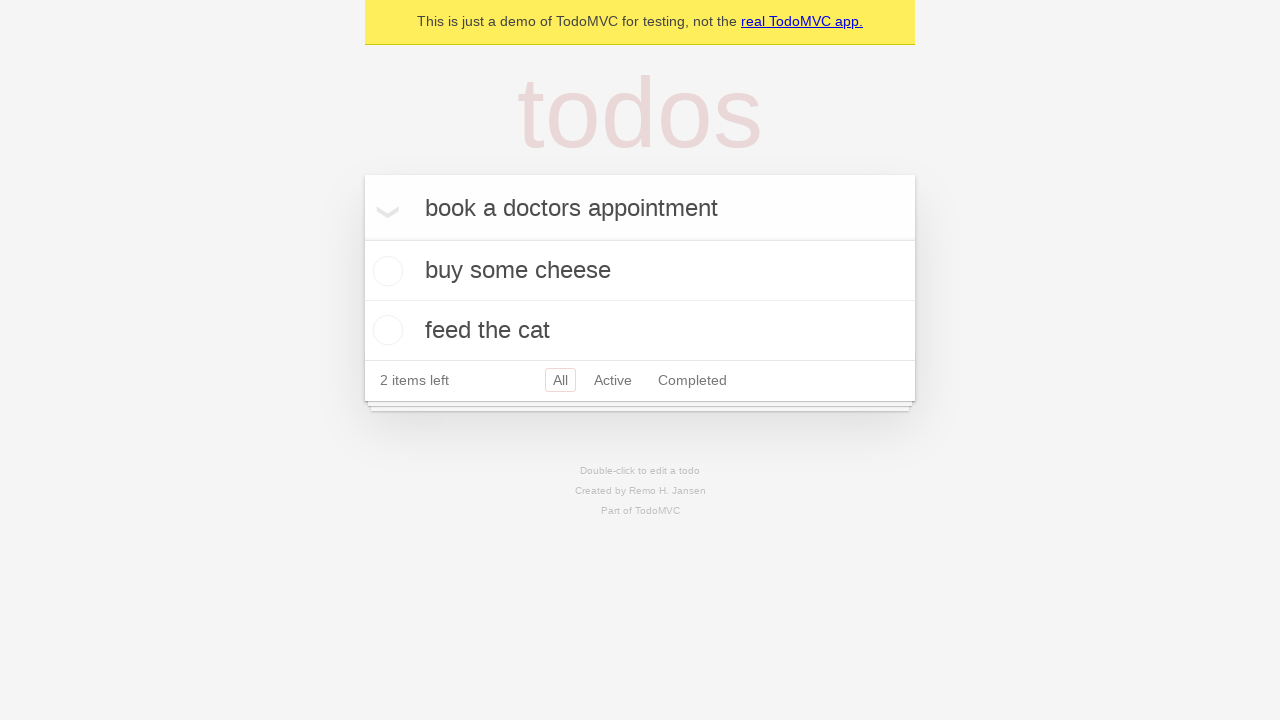

Pressed Enter to create third todo on .new-todo
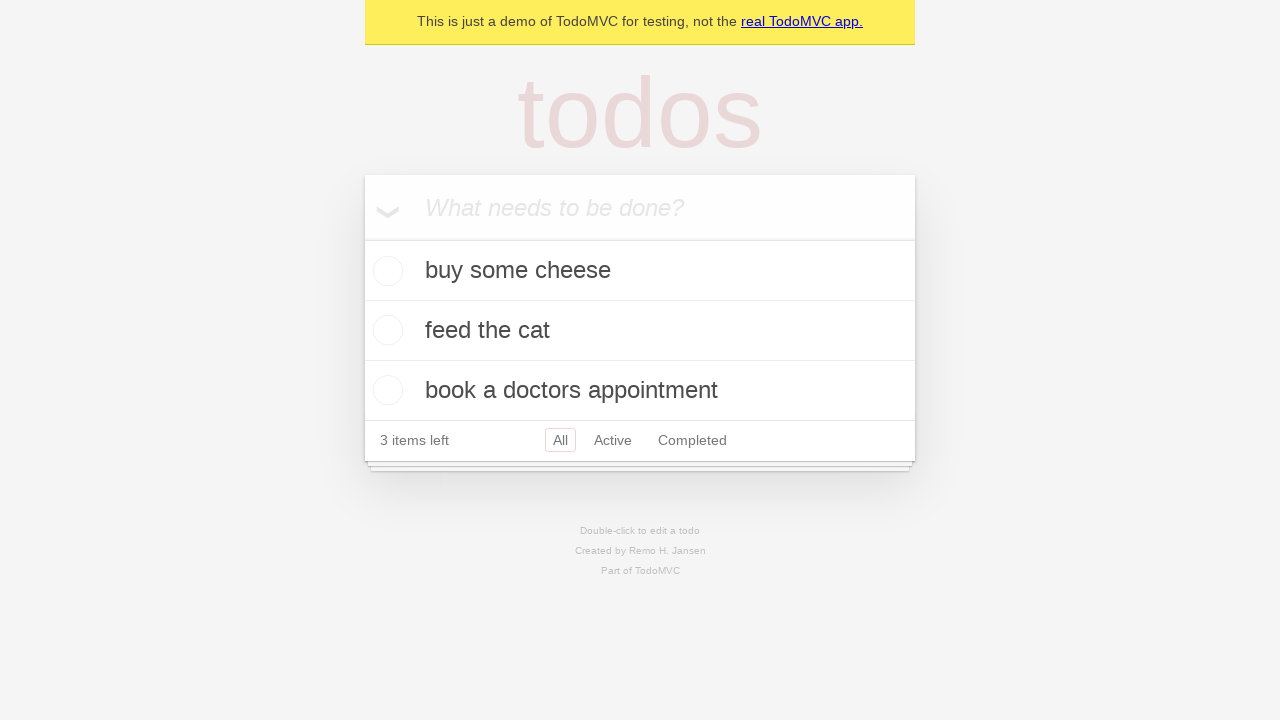

Waited for all three todos to be added to the list
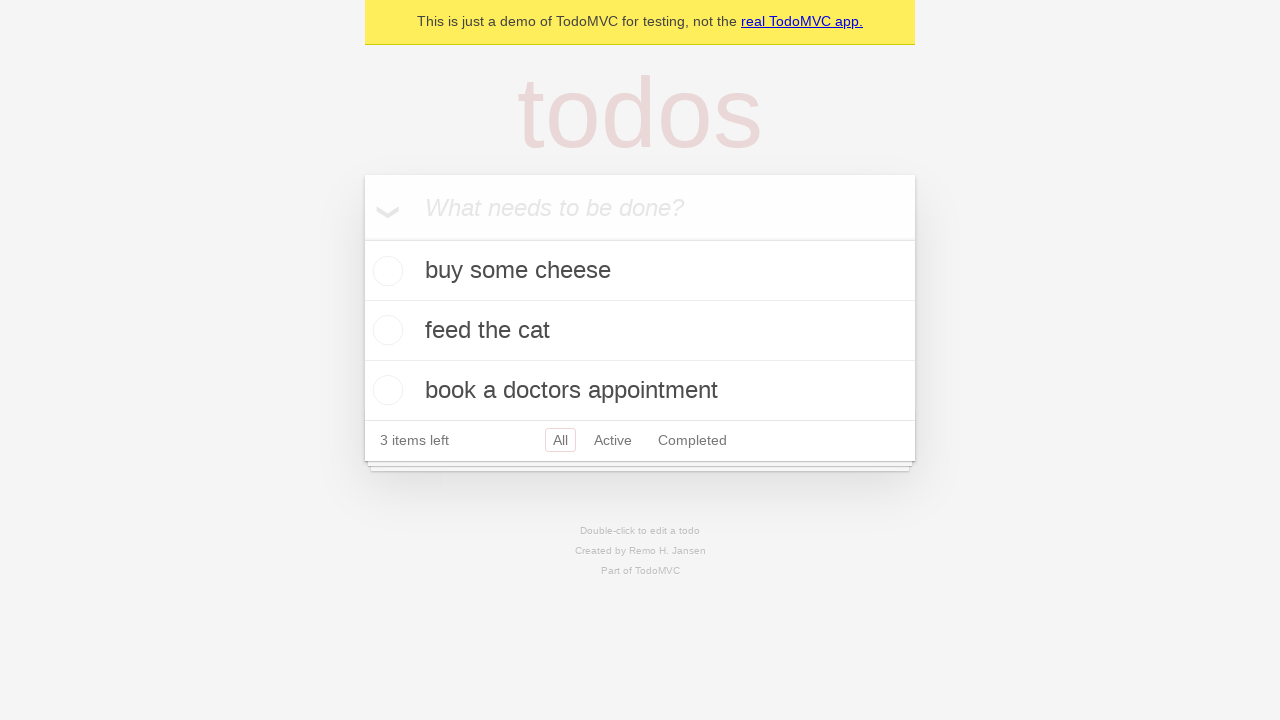

Double-clicked second todo to enter edit mode at (640, 331) on .todo-list li >> nth=1
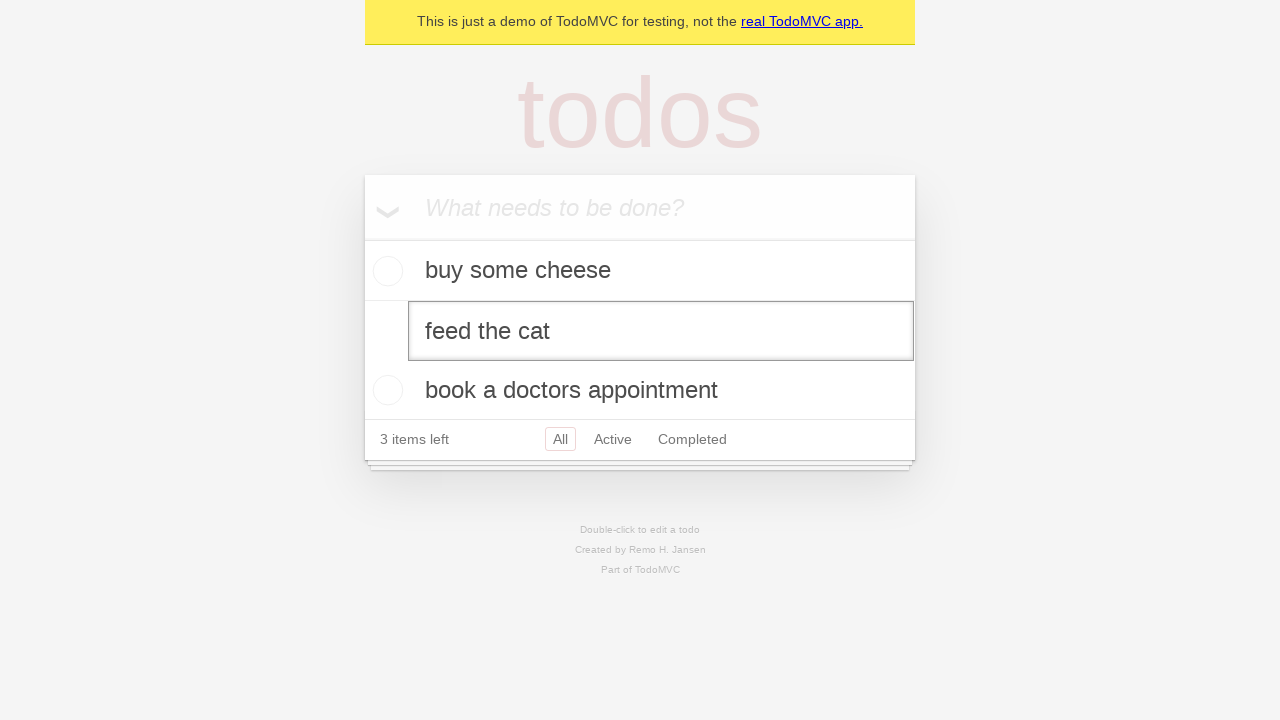

Filled edit field with text surrounded by whitespace on .todo-list li >> nth=1 >> .edit
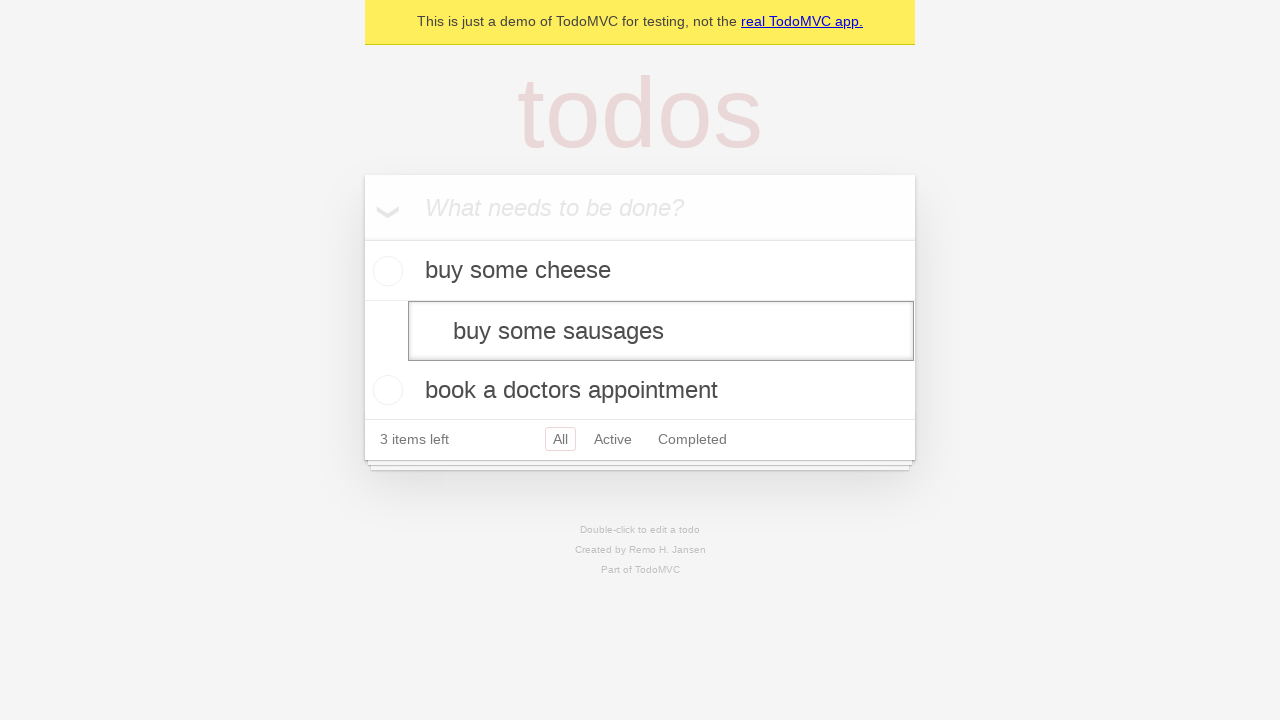

Pressed Enter to save edited todo and verify whitespace is trimmed on .todo-list li >> nth=1 >> .edit
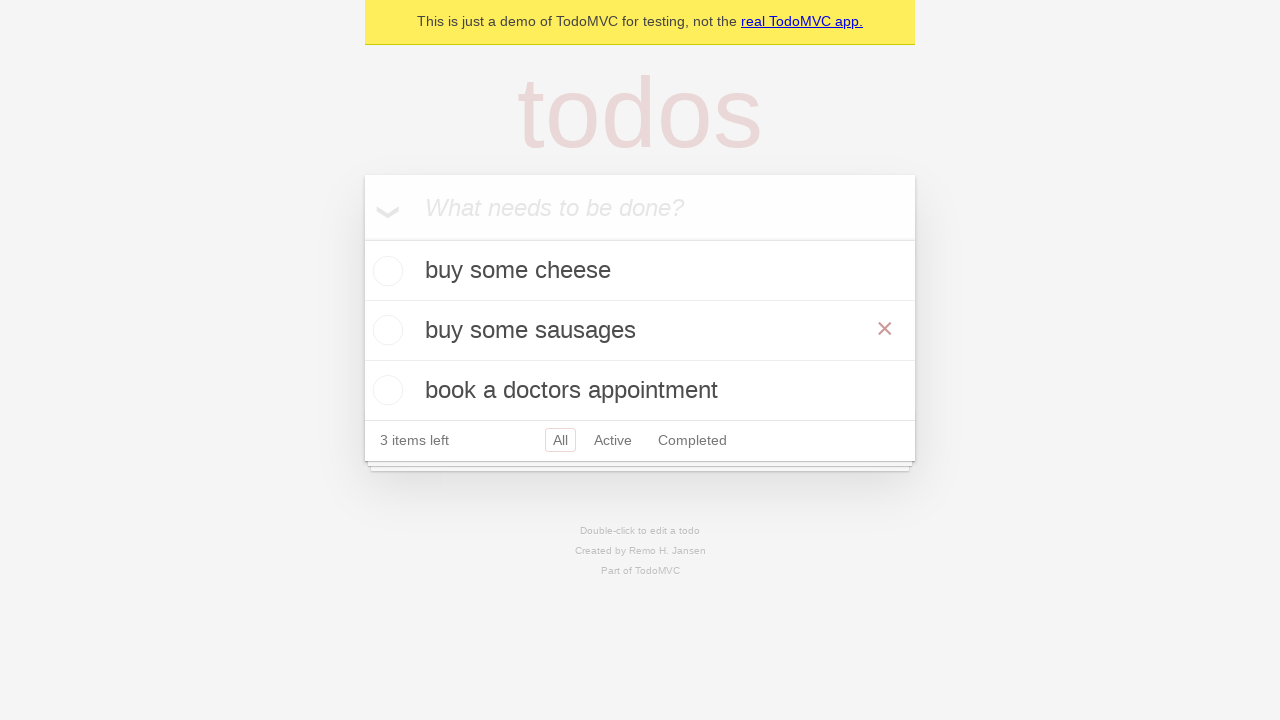

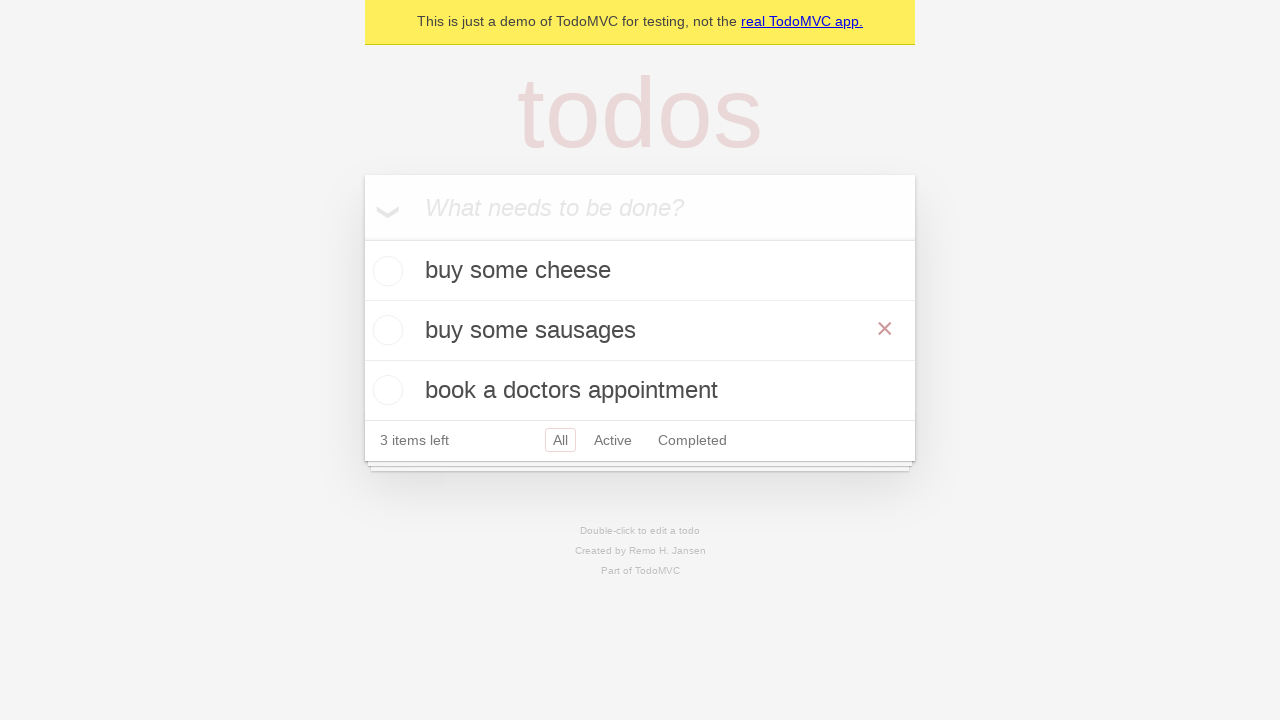